Tests JavaScript confirm alert handling by clicking a button to trigger the alert and then accepting it

Starting URL: https://v1.training-support.net/selenium/javascript-alerts

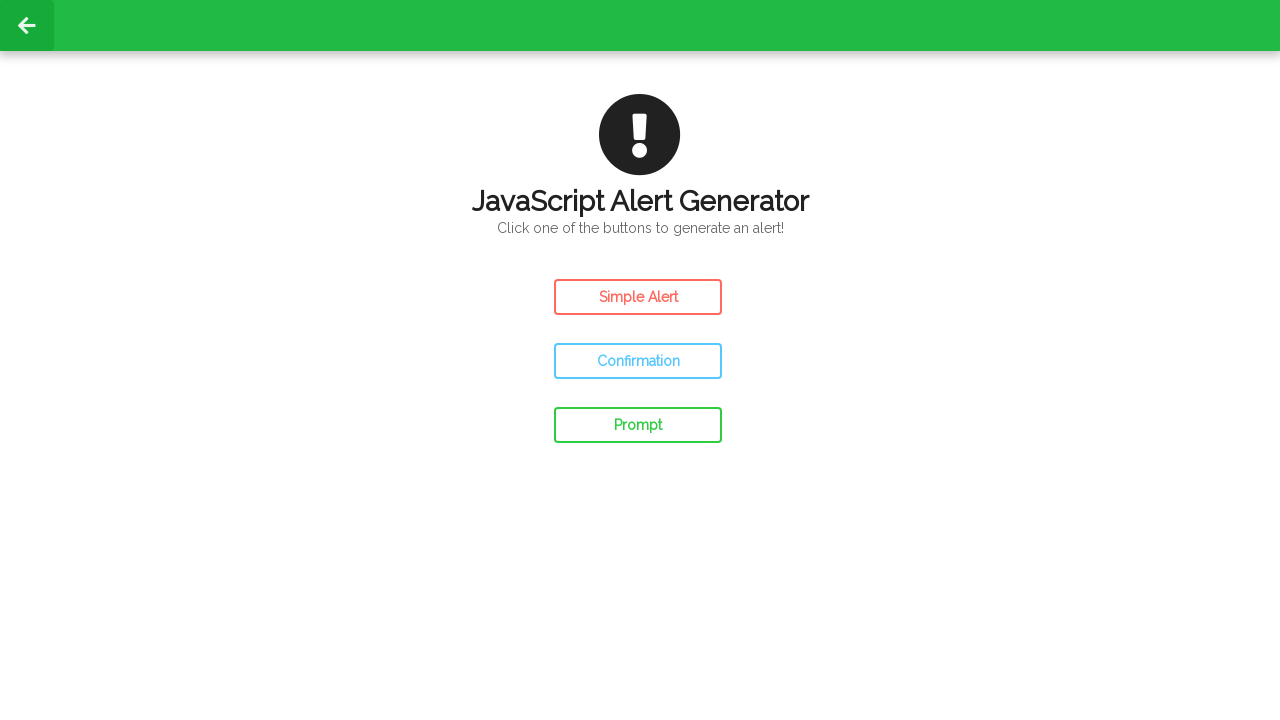

Set up dialog handler to accept confirm alerts
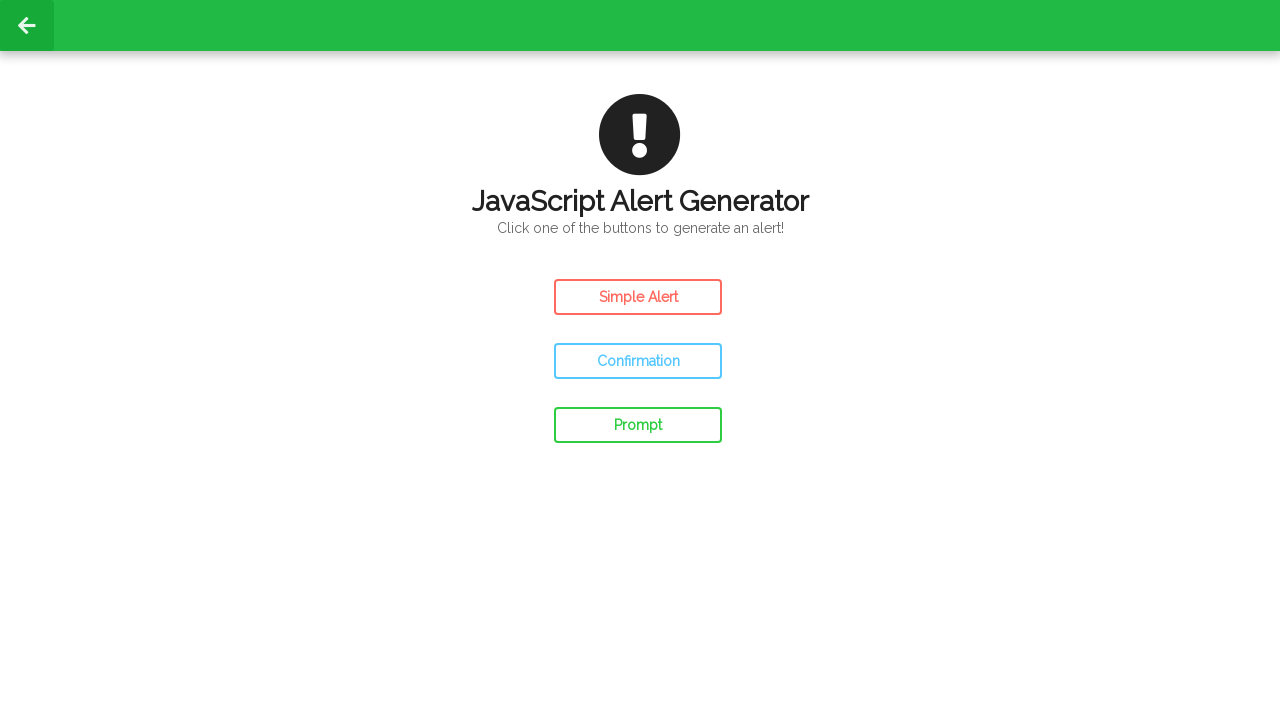

Clicked confirm button to trigger JavaScript confirm alert at (638, 361) on #confirm
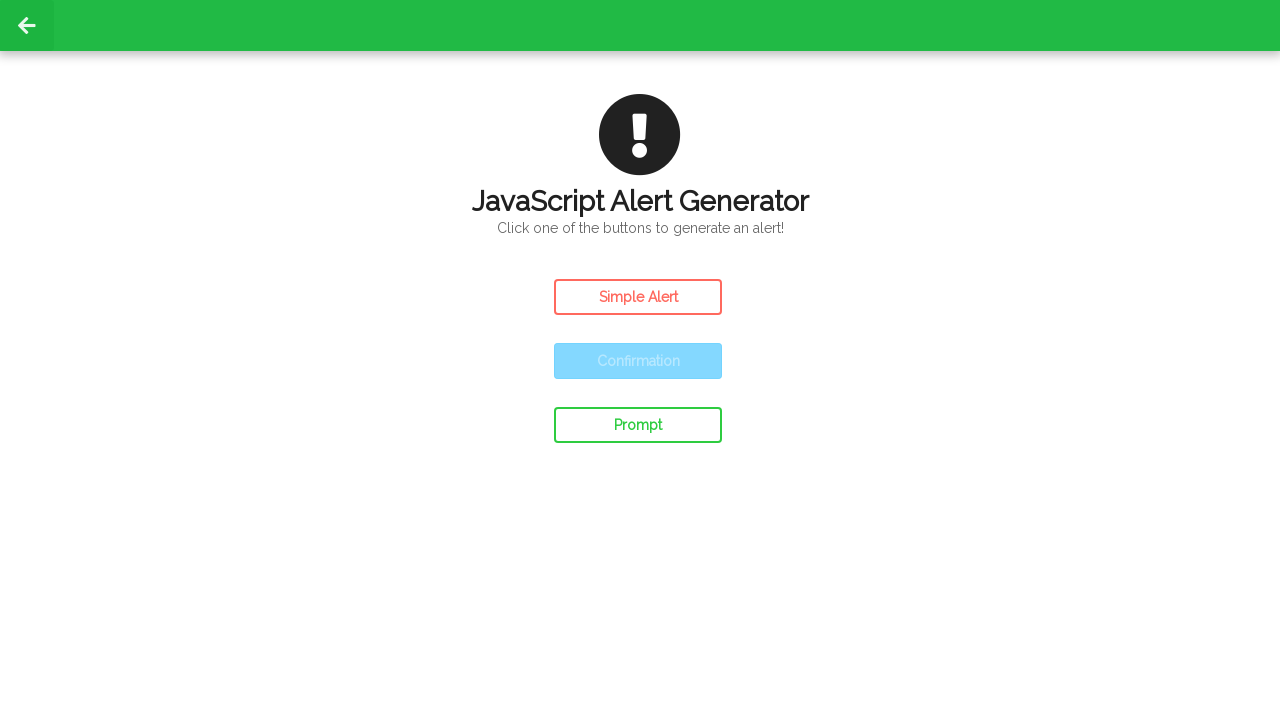

Waited 500ms for dialog to be handled
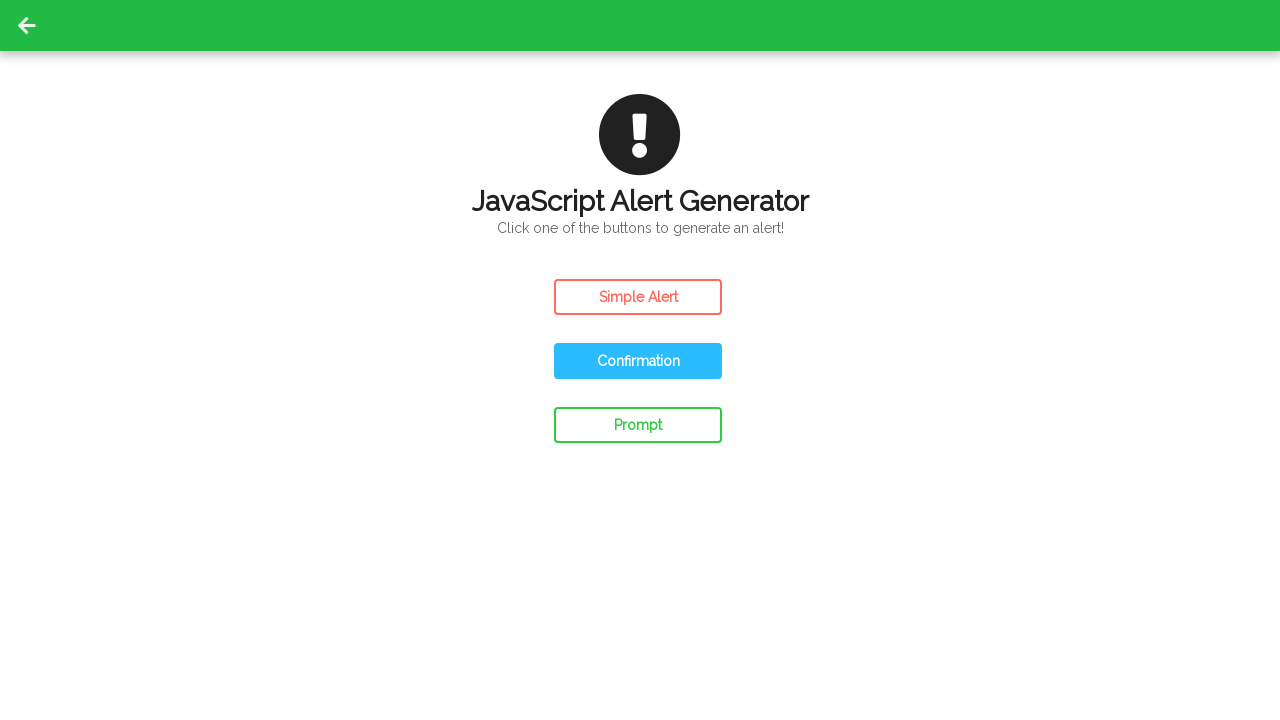

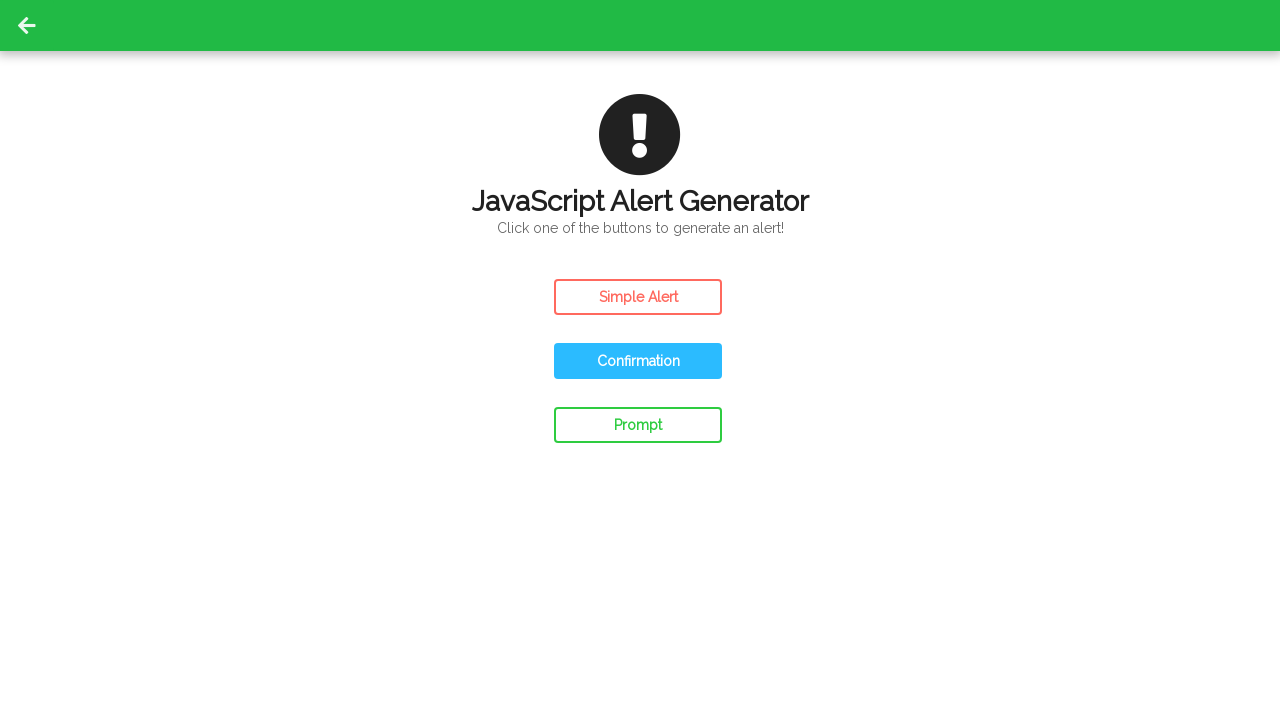